Tests that the Email column can be sorted in ascending order by clicking the column header

Starting URL: http://the-internet.herokuapp.com/tables

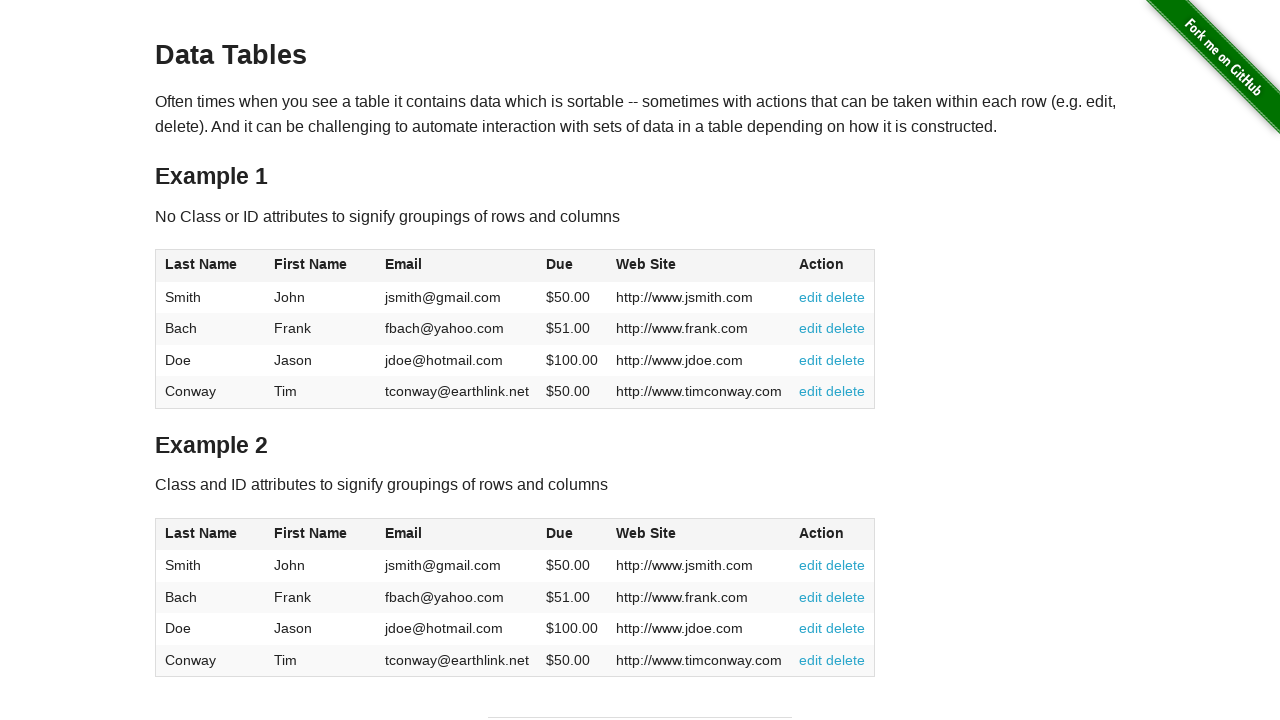

Clicked Email column header to sort in ascending order at (457, 266) on #table1 thead tr th:nth-of-type(3)
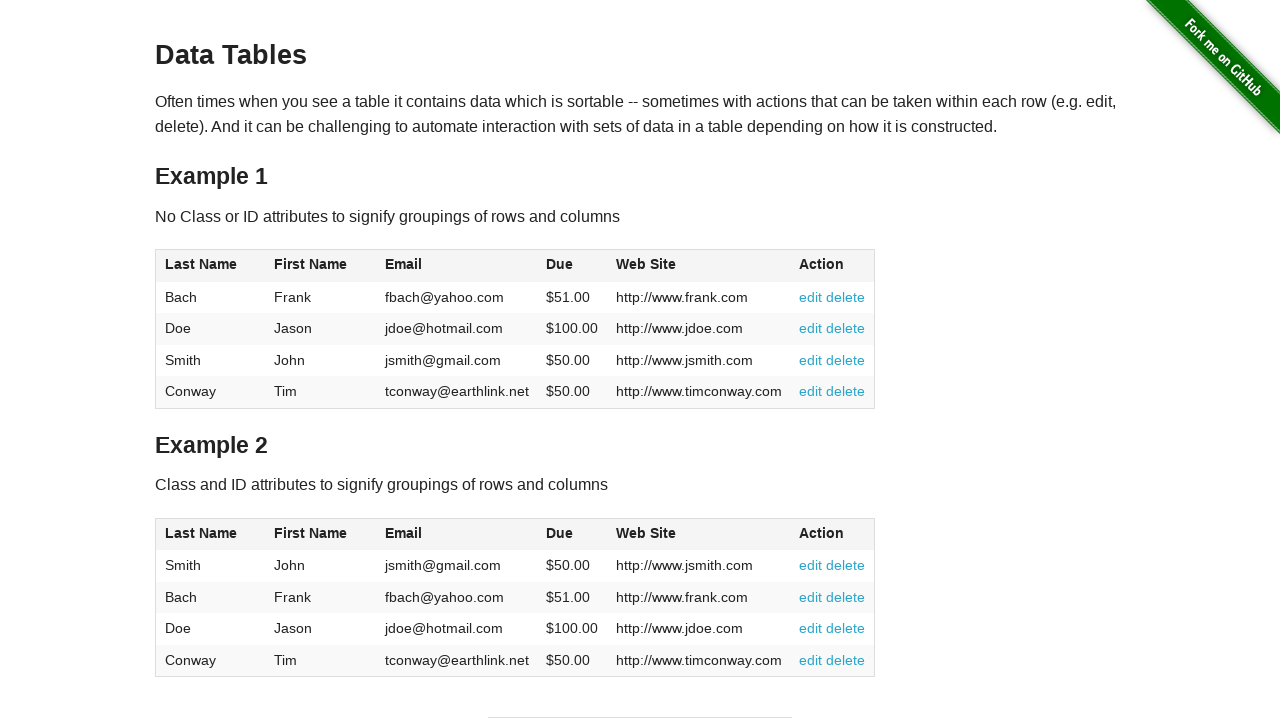

Table updated with sorted Email column data
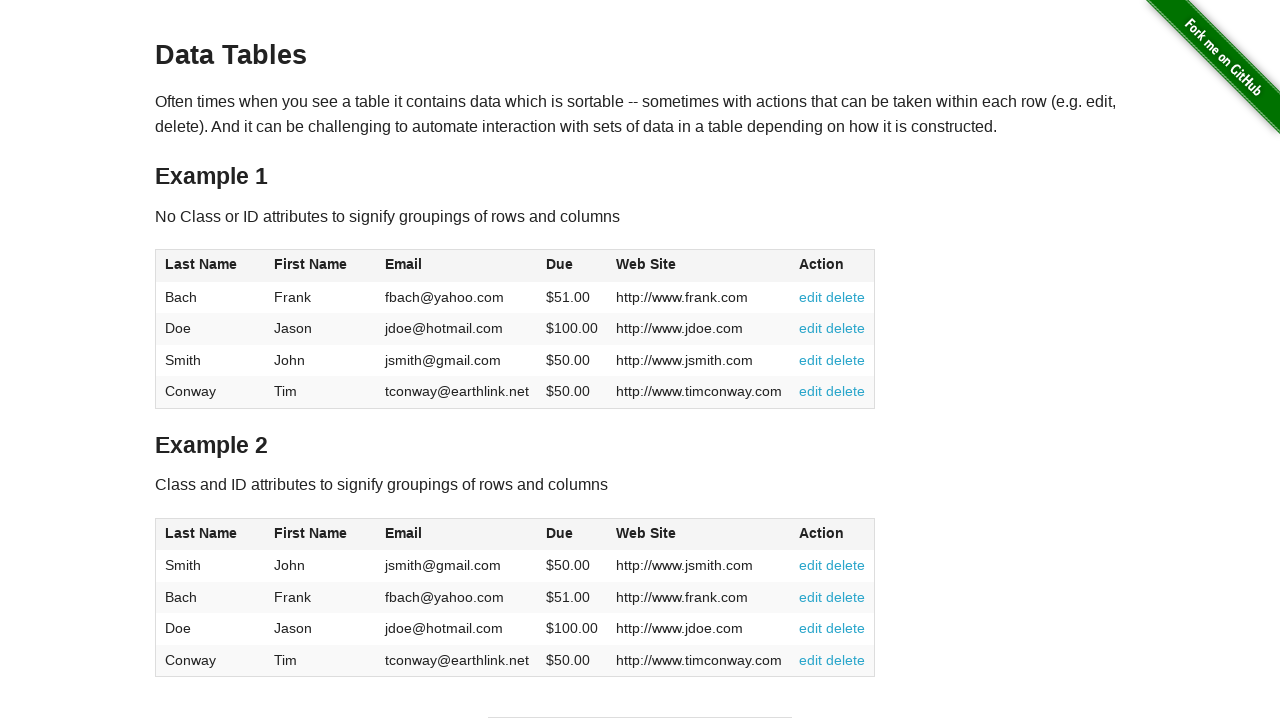

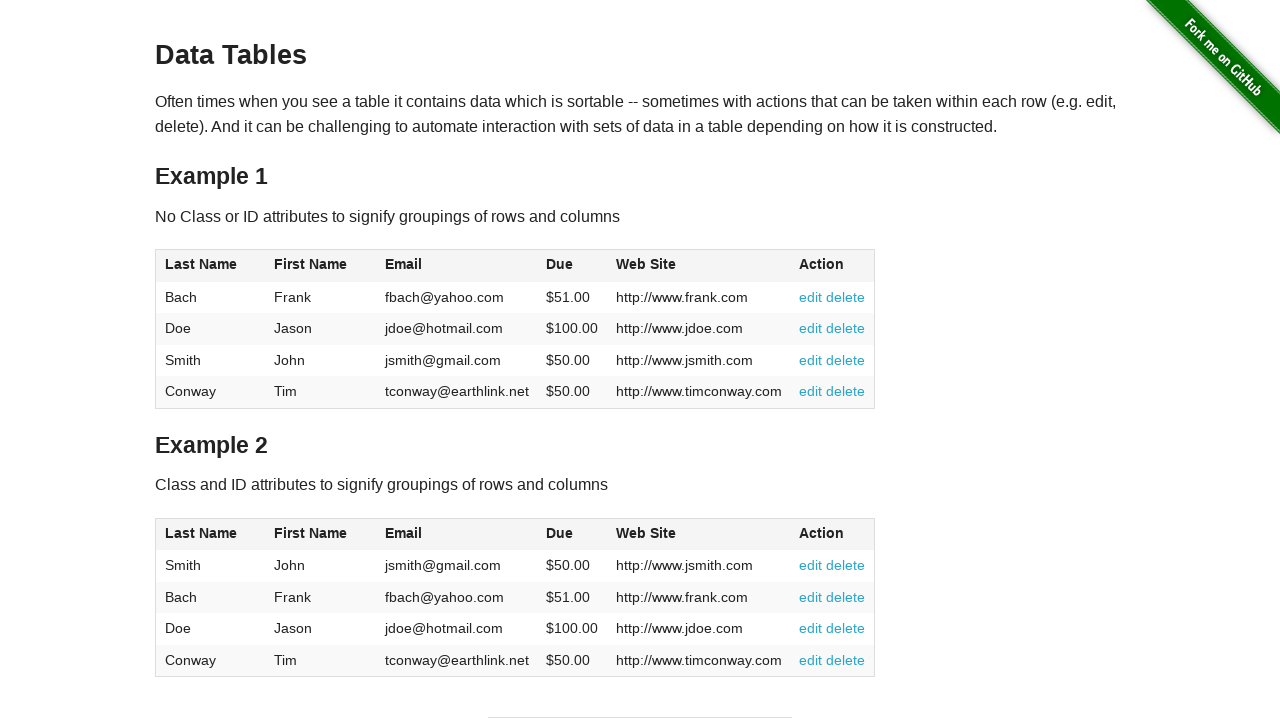